Tests navigation by clicking on Browse Languages menu, then clicking Start menu, and verifying the welcome message is displayed correctly.

Starting URL: https://www.99-bottles-of-beer.net/

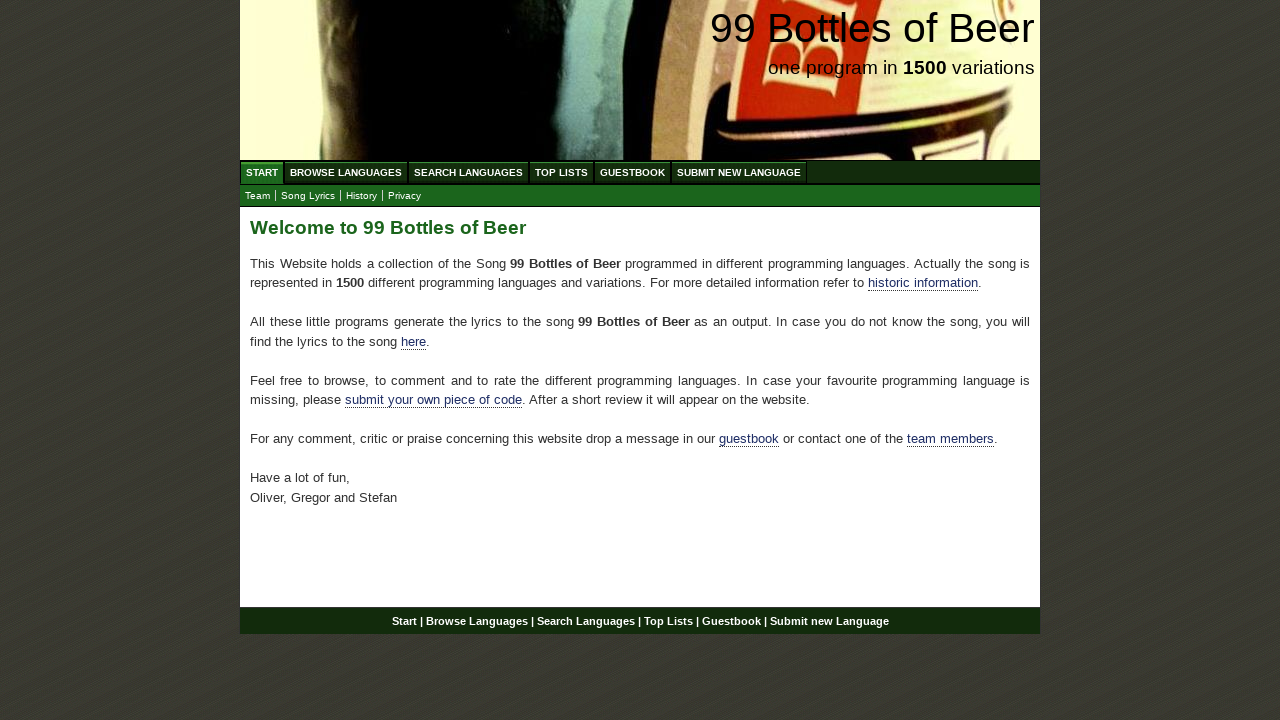

Clicked on Browse Languages menu item at (346, 172) on a[href='/abc.html']
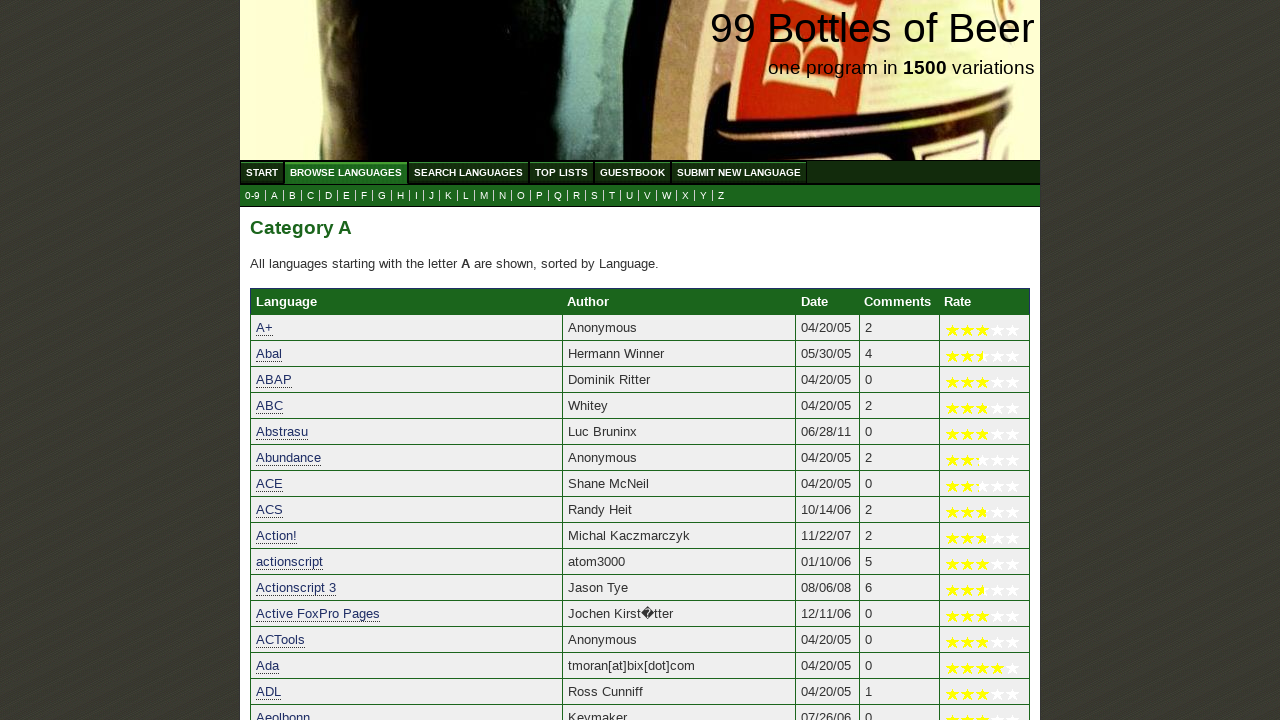

Clicked on Start menu item to return to home at (262, 172) on a[href='/']
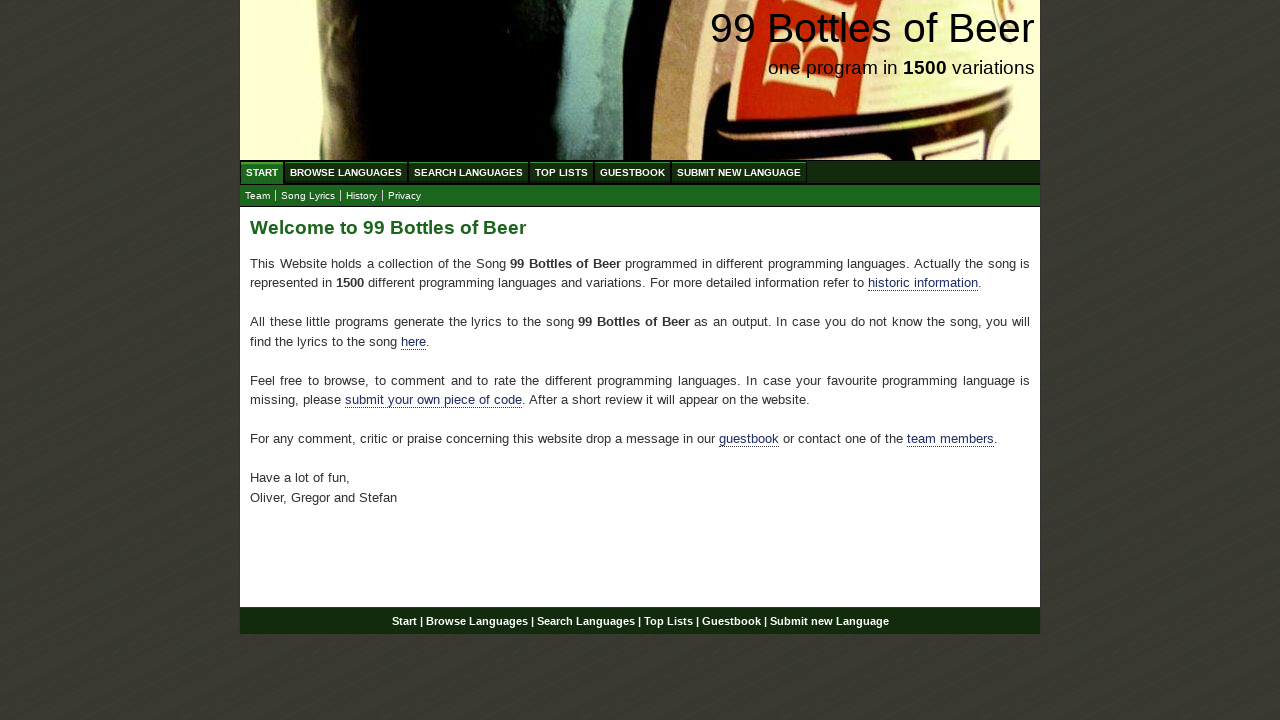

Located welcome heading element
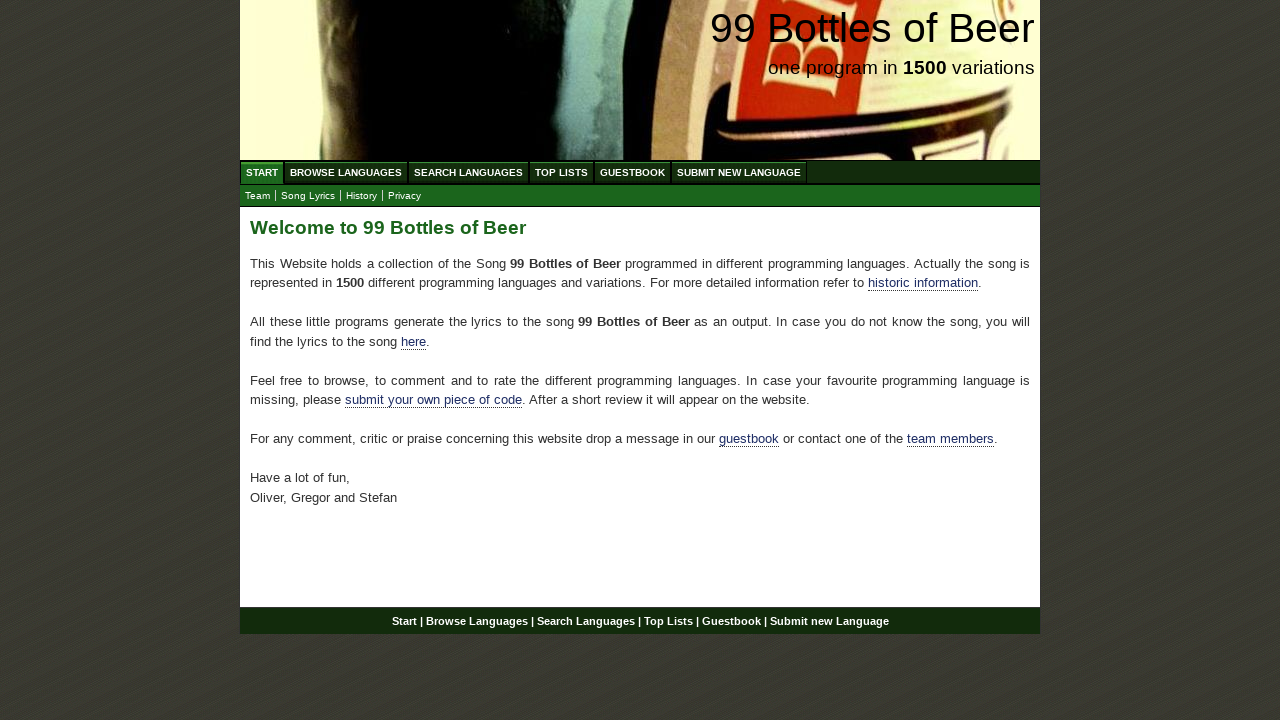

Verified welcome message displays 'Welcome to 99 Bottles of Beer'
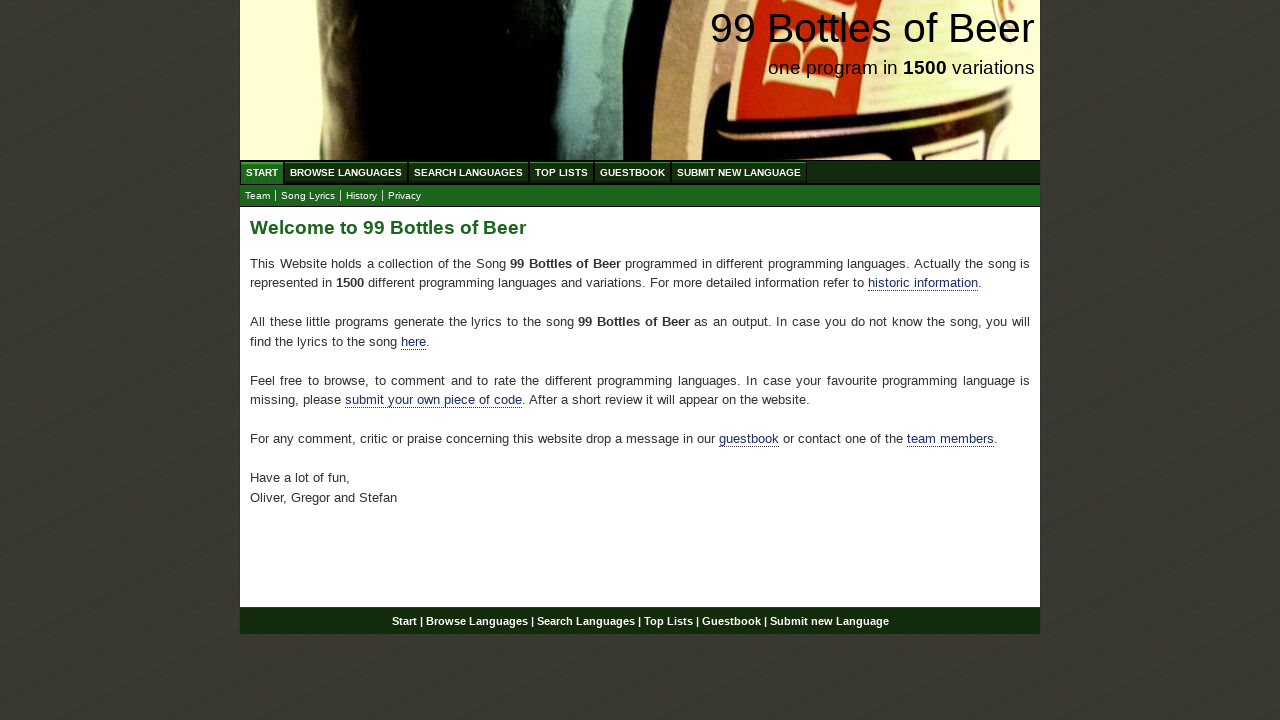

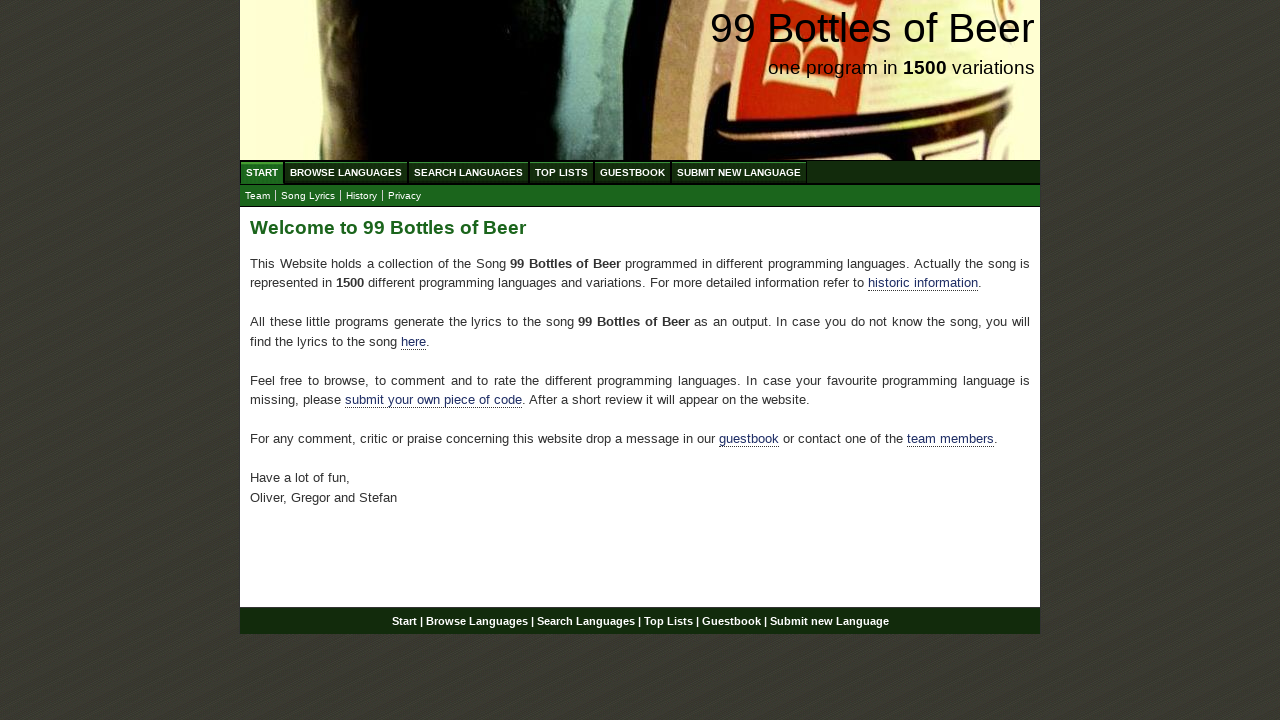